Tests browser navigation functionality by navigating between GitHub and Postman websites, using back/forward buttons, and refreshing the page

Starting URL: https://github.com/

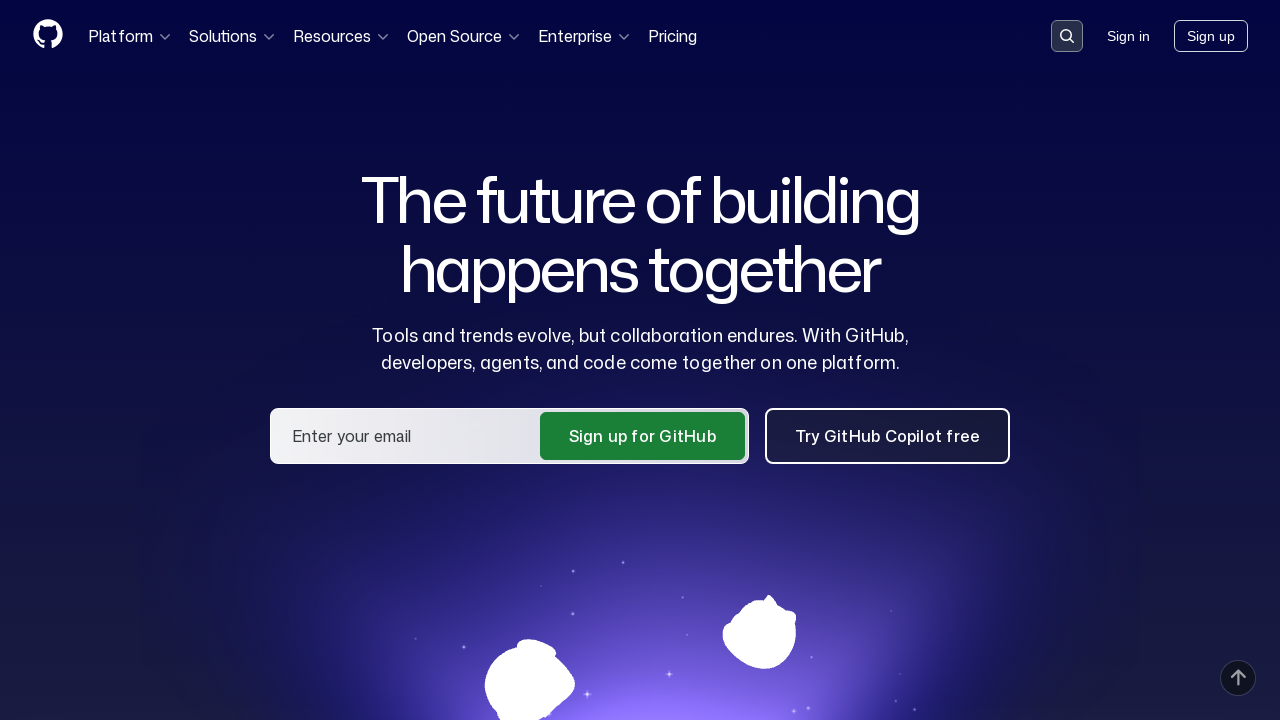

Navigated to Postman website
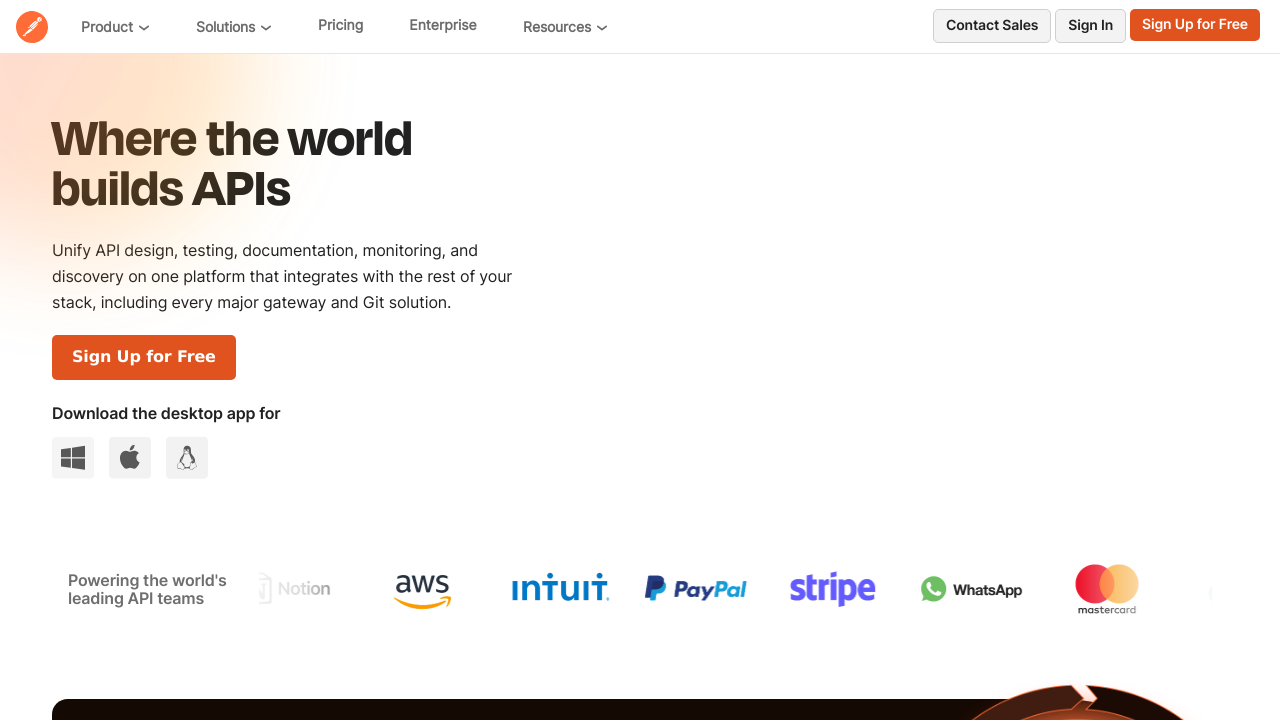

Navigated back to GitHub using back button
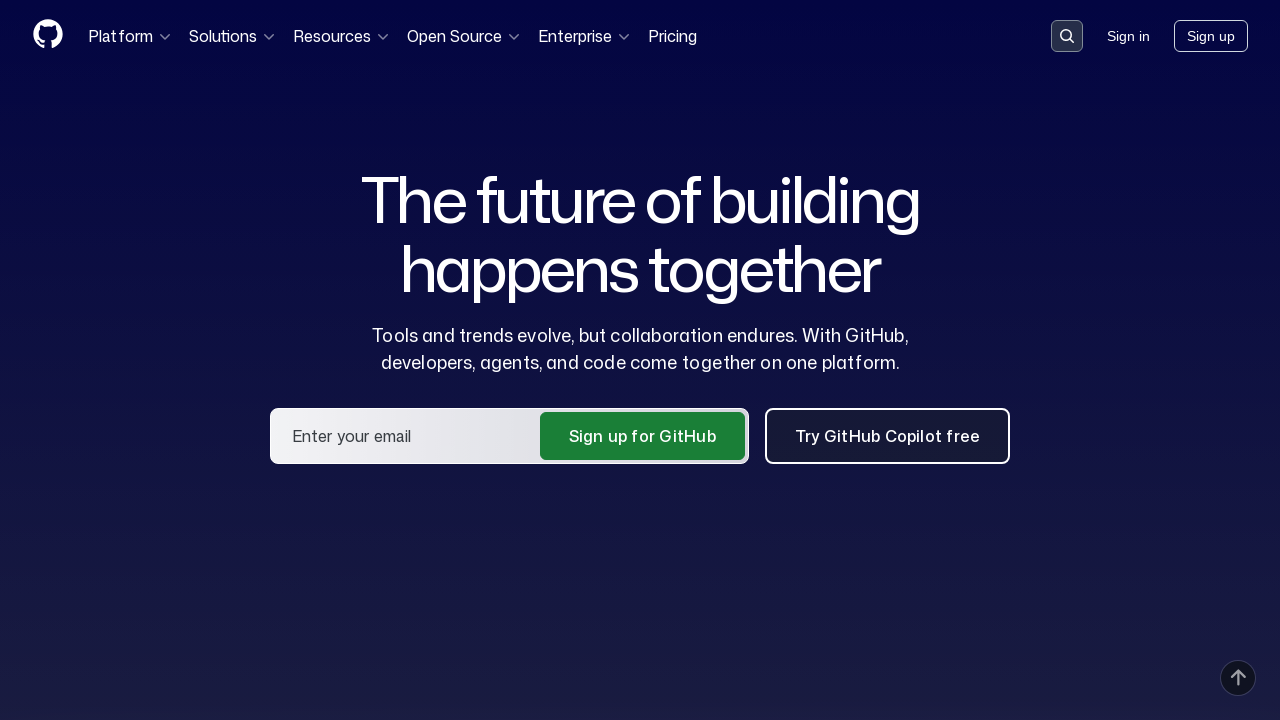

Navigated forward to Postman using forward button
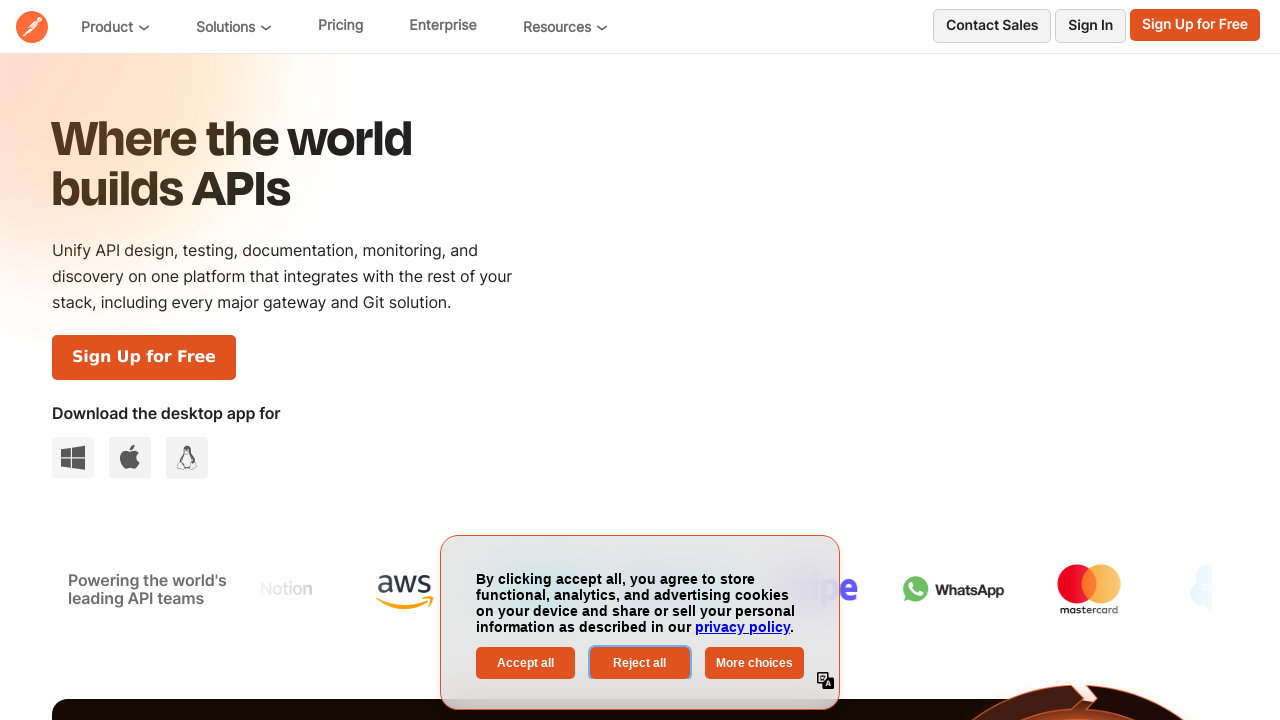

Refreshed the current page
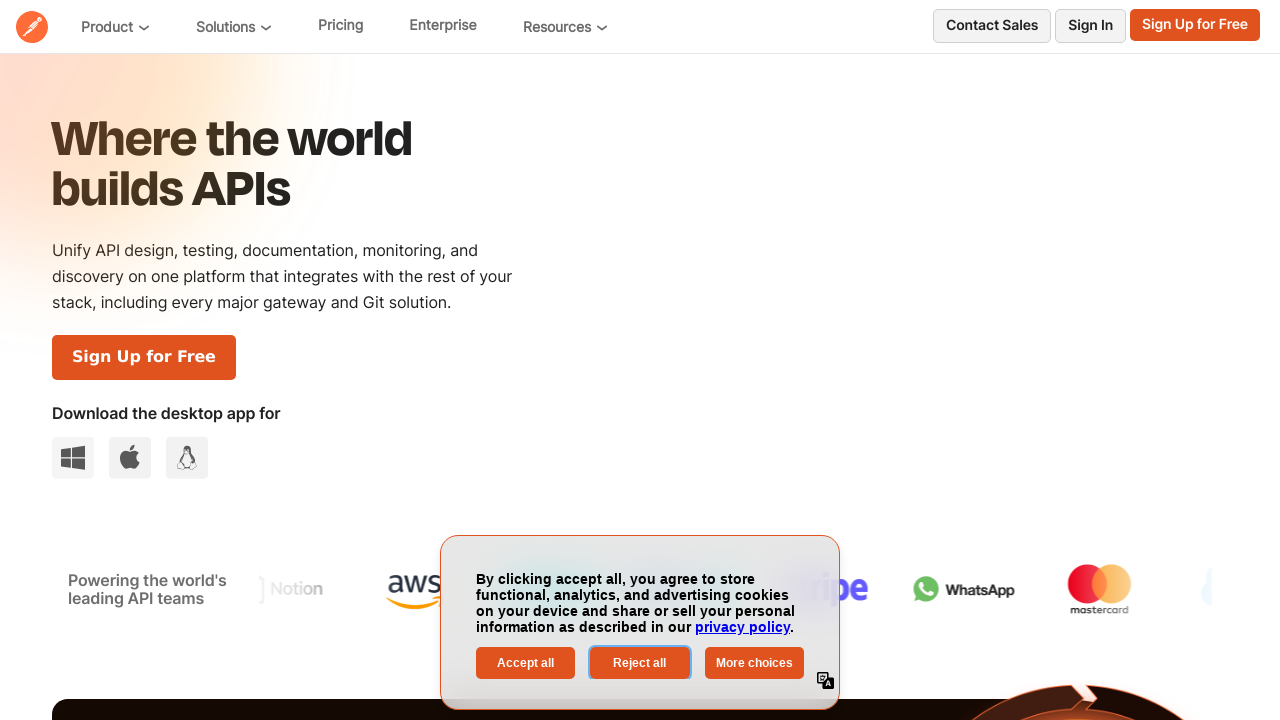

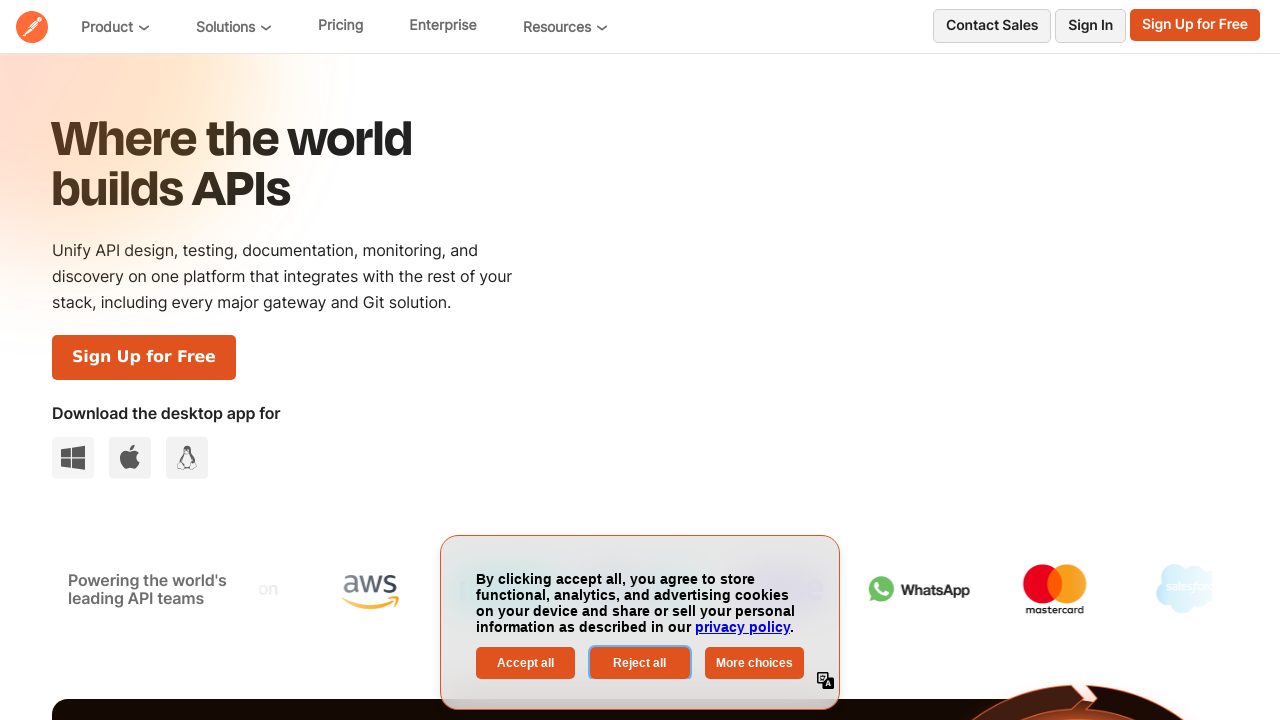